Tests filling out multiple contact forms on a complicated test page by entering name, email, and message fields for three separate contact forms, then verifies the URL contains "ultimateqa".

Starting URL: https://ultimateqa.com/complicated-page

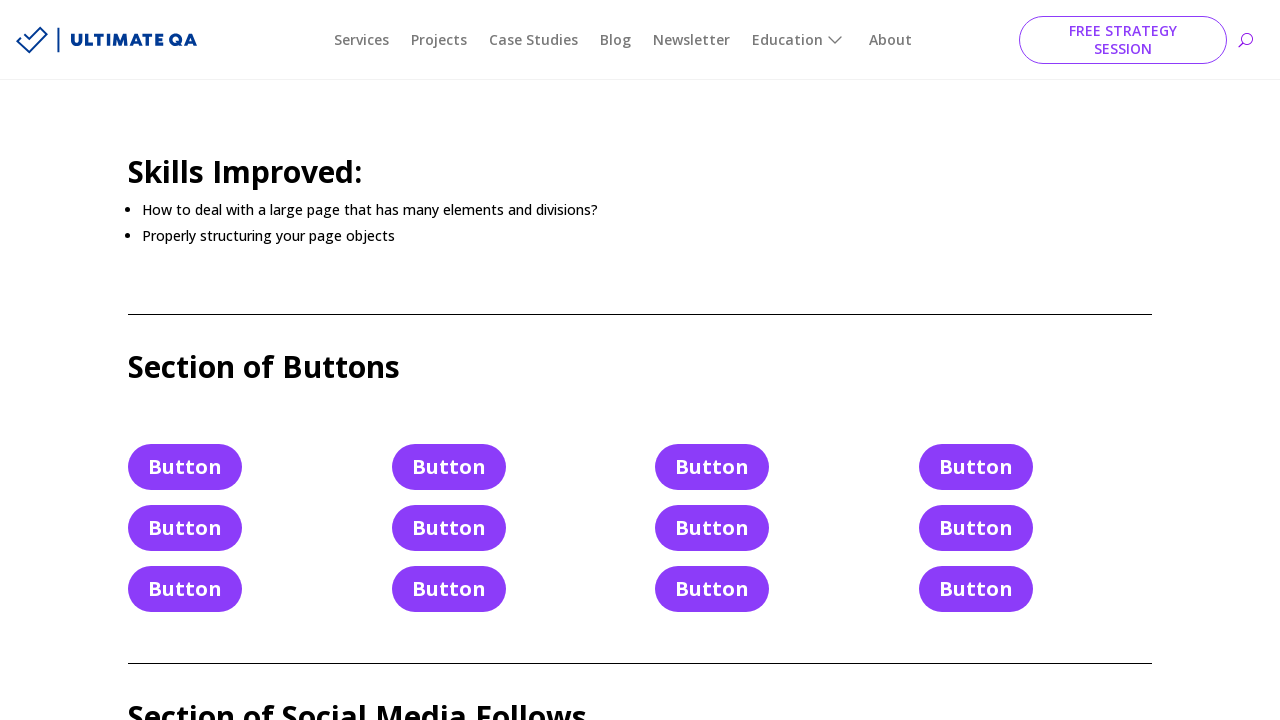

Filled name field in first contact form with 'TEST_NAME' on #et_pb_contact_name_0
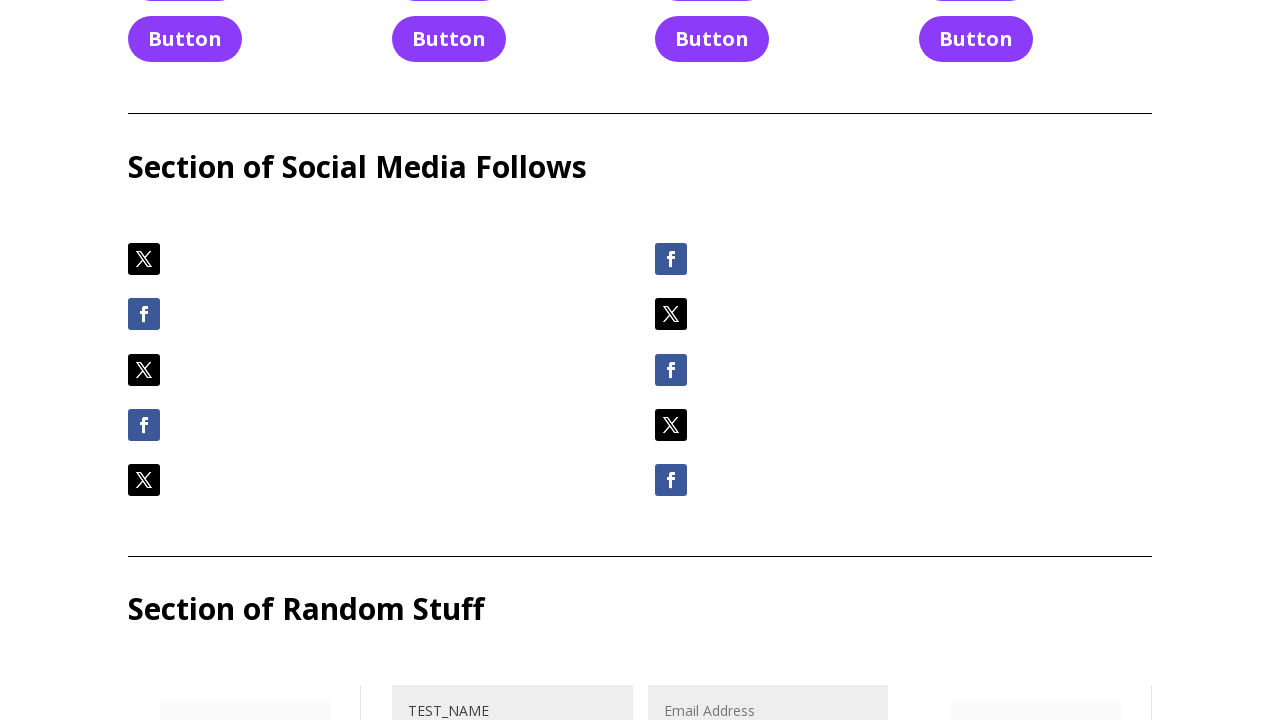

Filled email field in first contact form with 'email@email.email' on #et_pb_contact_email_0
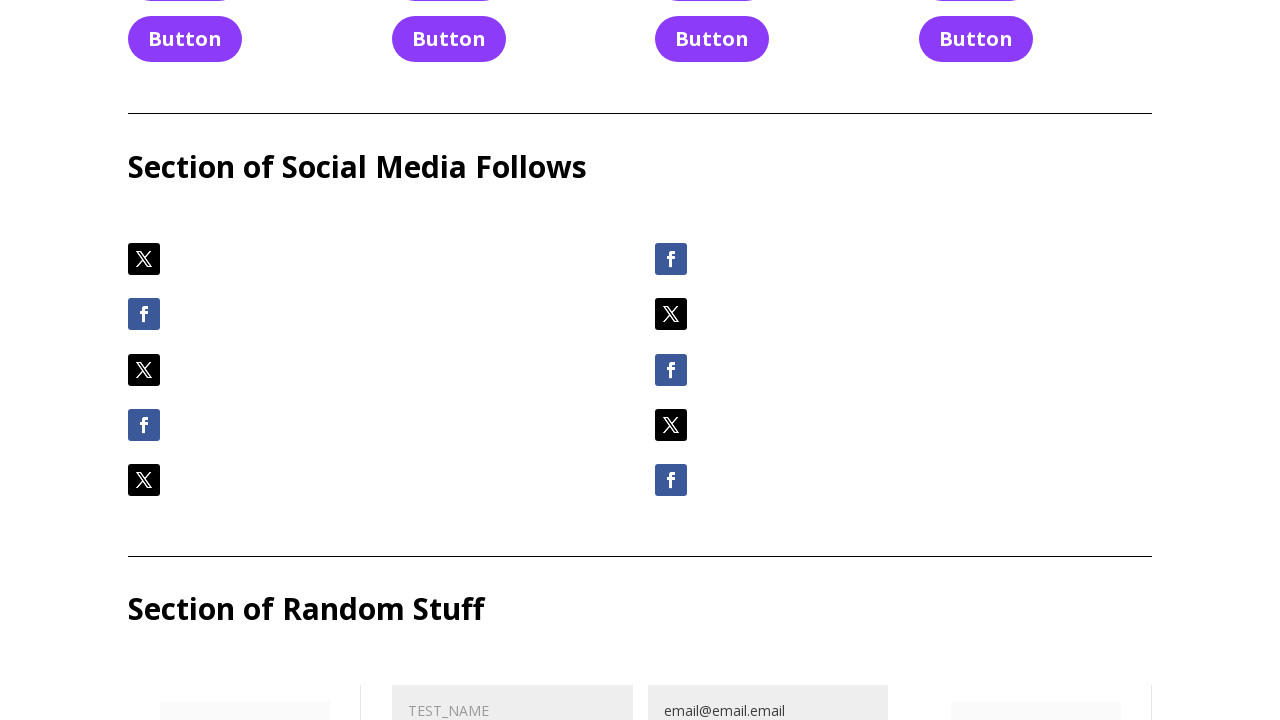

Filled message field in first contact form with multi-line message on #et_pb_contact_message_0
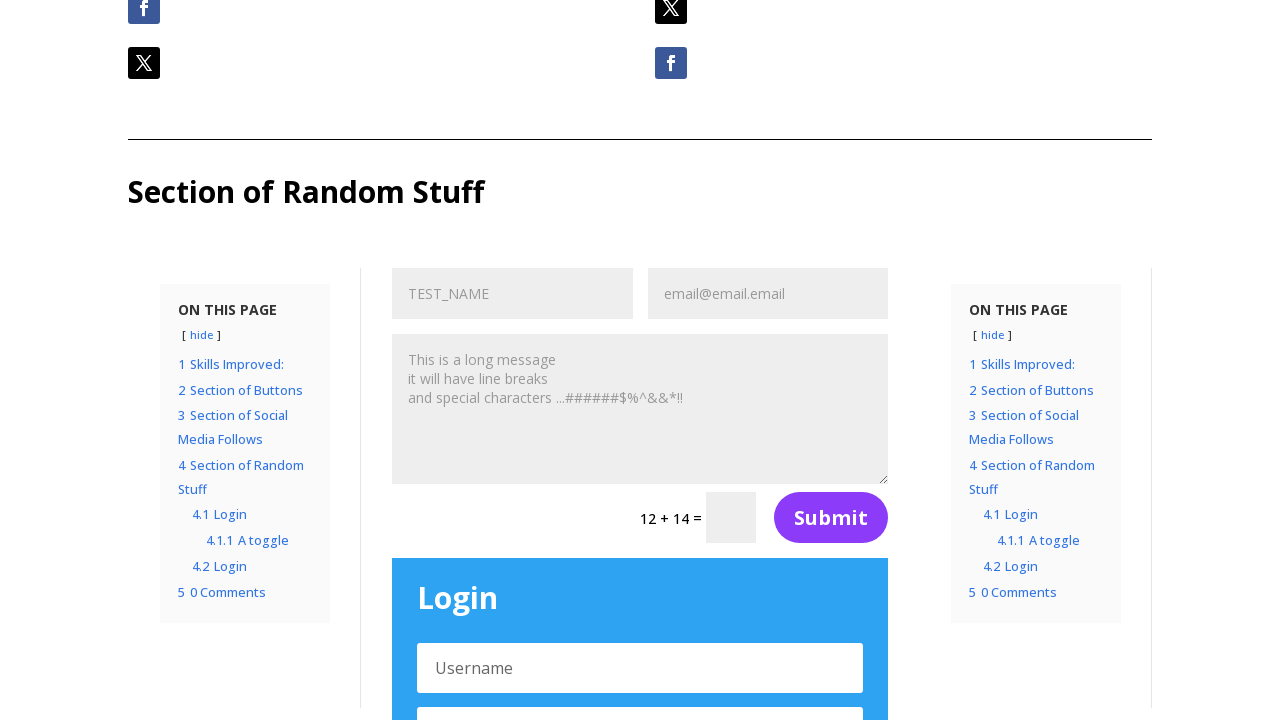

Filled name field in second contact form with 'TEST_NAME' on #et_pb_contact_name_1
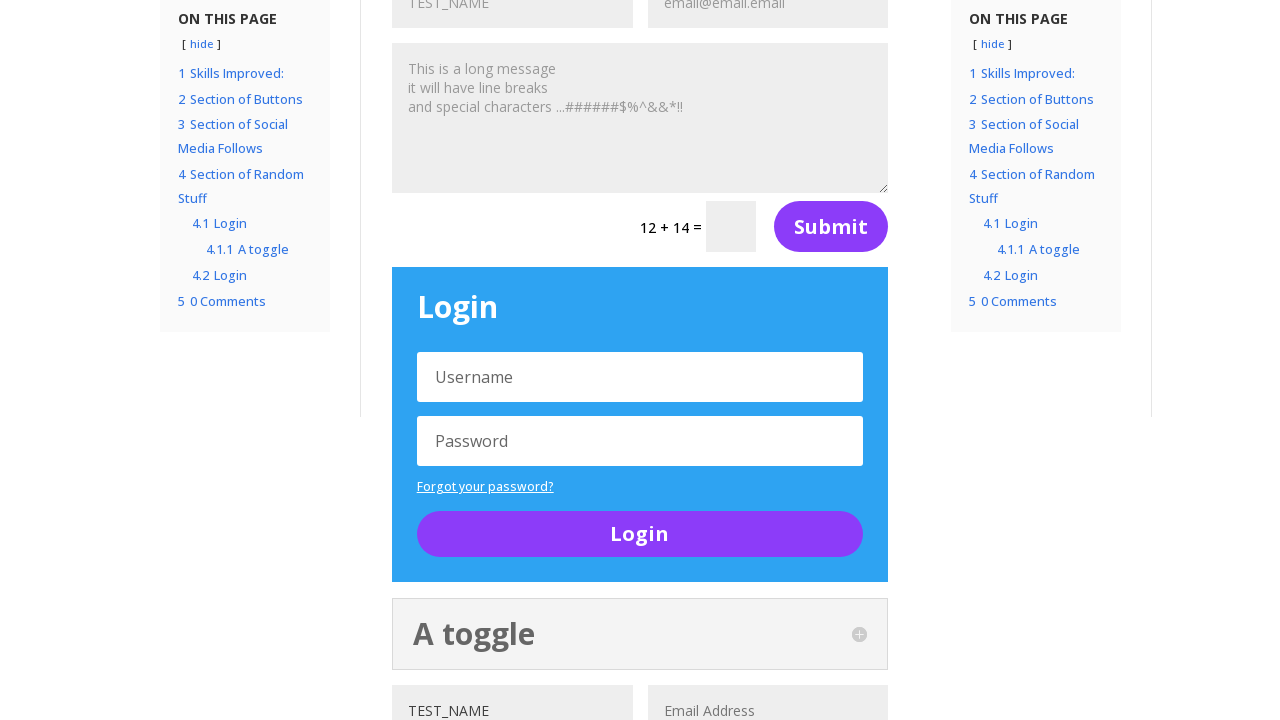

Filled email field in second contact form with 'email@email.email' on #et_pb_contact_email_1
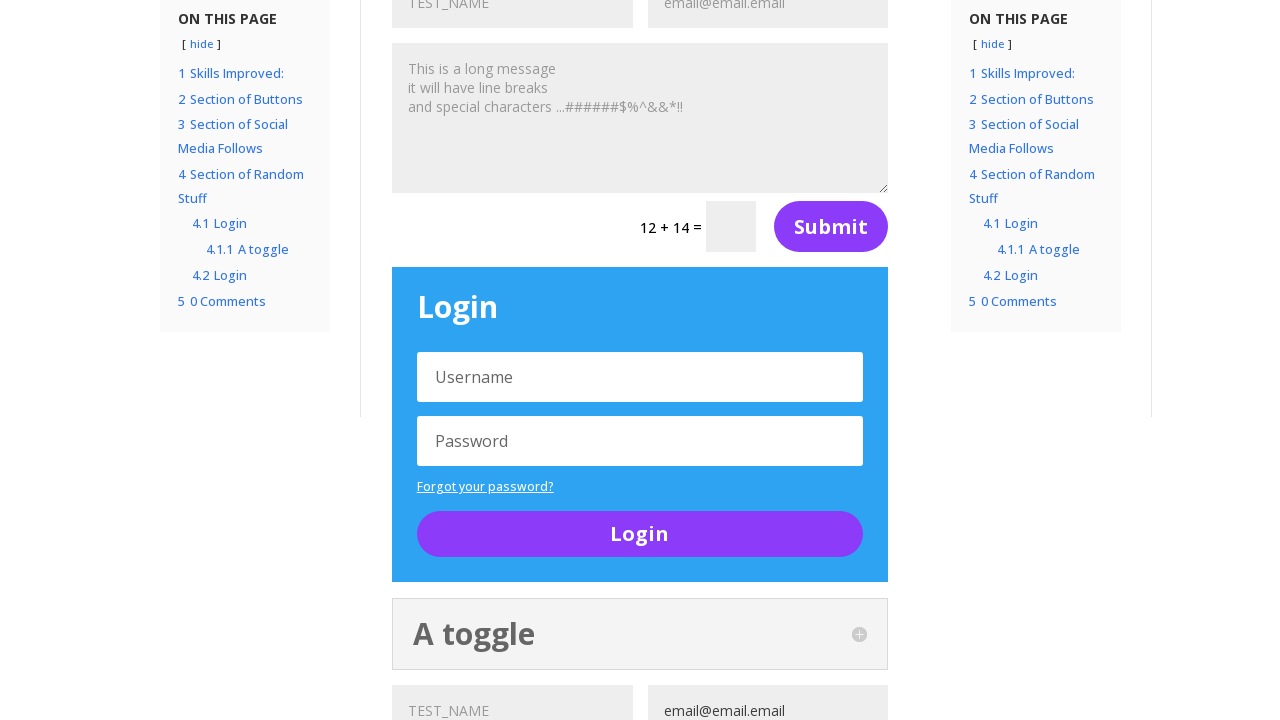

Filled message field in second contact form with multi-line message on #et_pb_contact_message_1
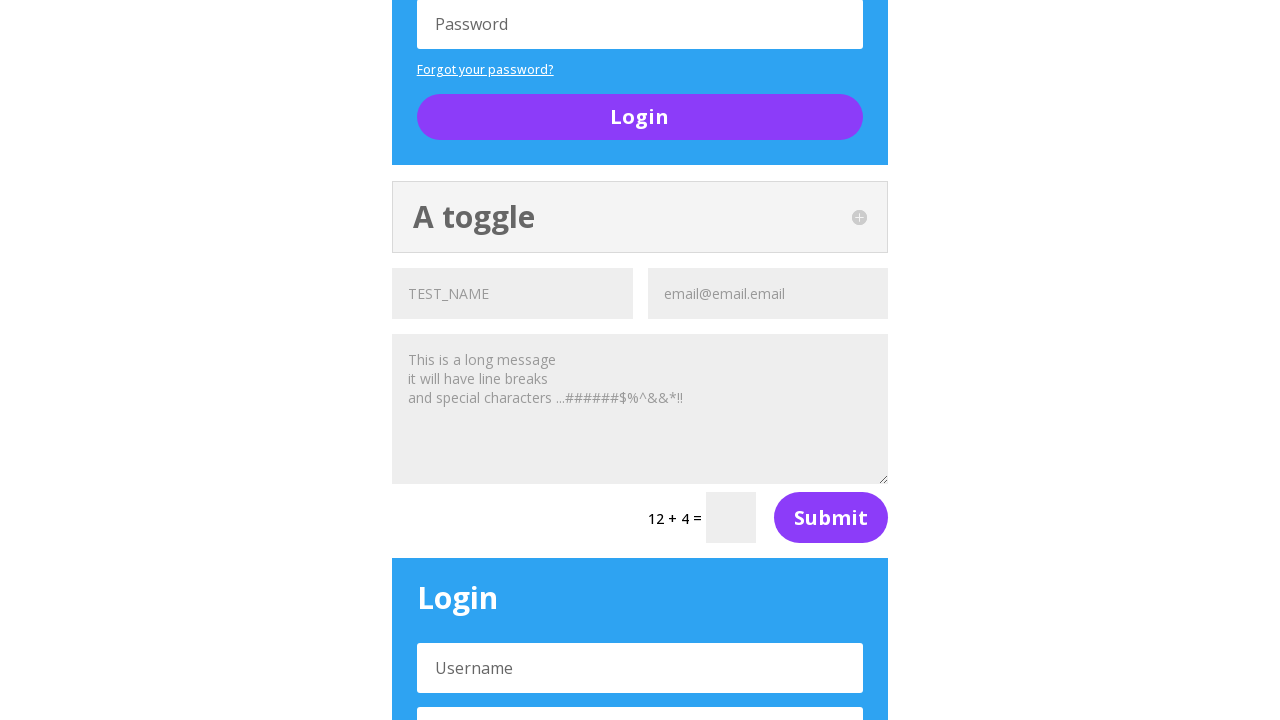

Filled name field in third contact form with 'TEST_NAME' on #et_pb_contact_name_2
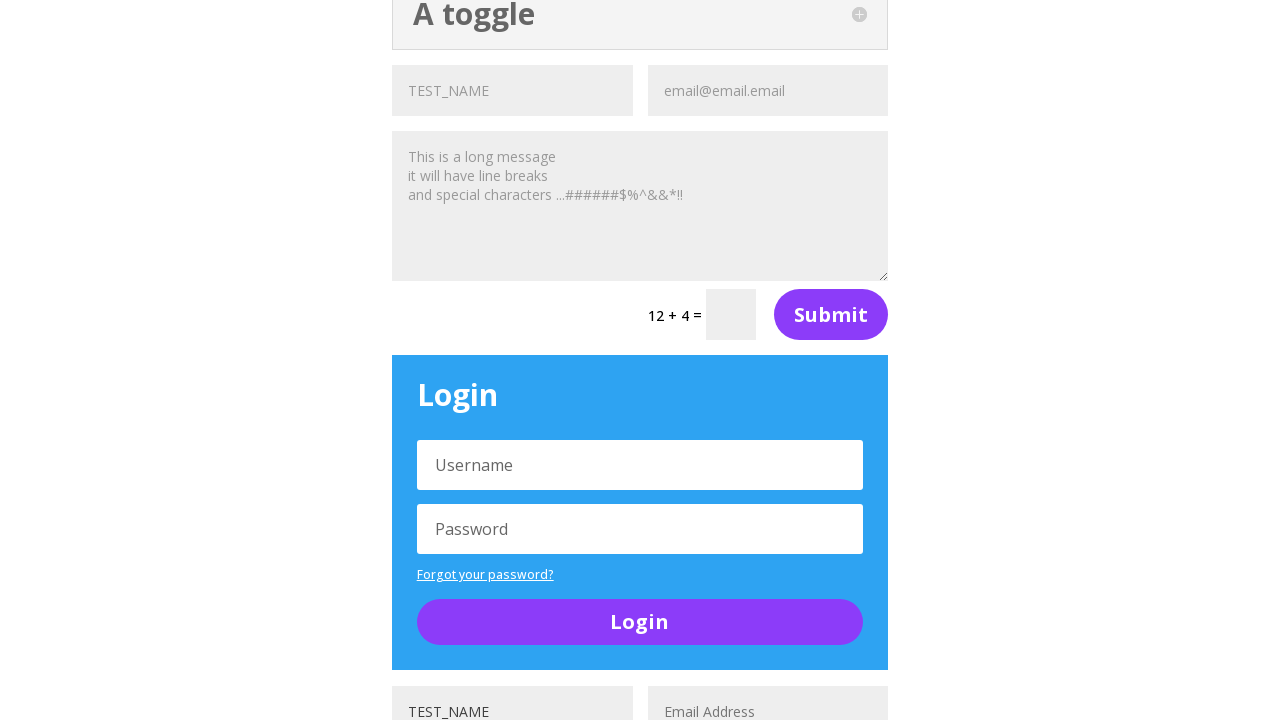

Filled email field in third contact form with 'email@email.email' on #et_pb_contact_email_2
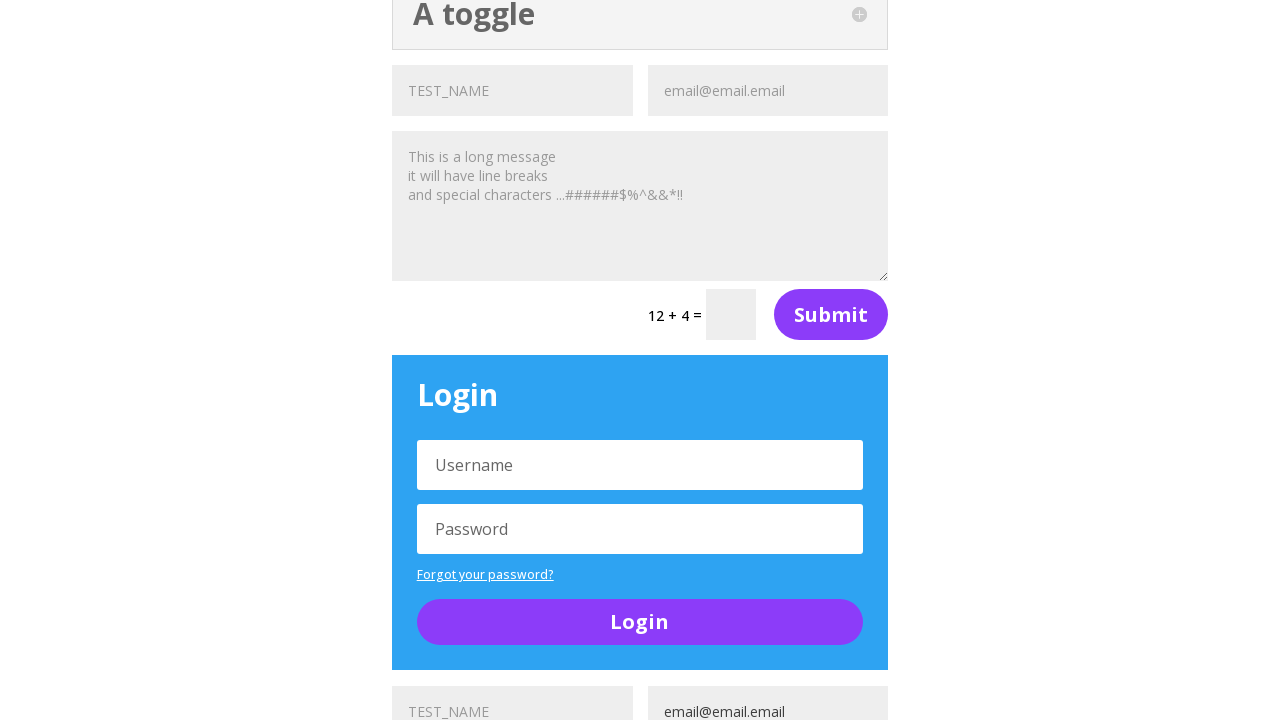

Filled message field in third contact form with multi-line message on #et_pb_contact_message_2
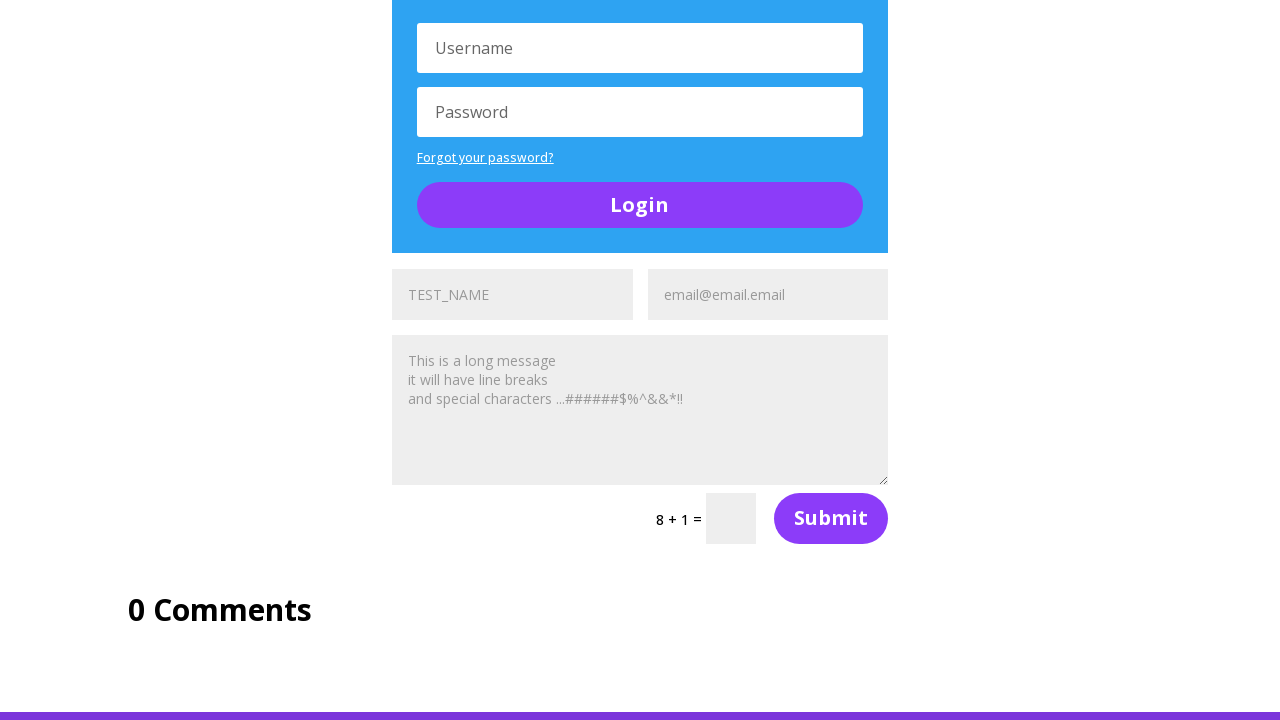

Verified that URL contains 'ultimateqa'
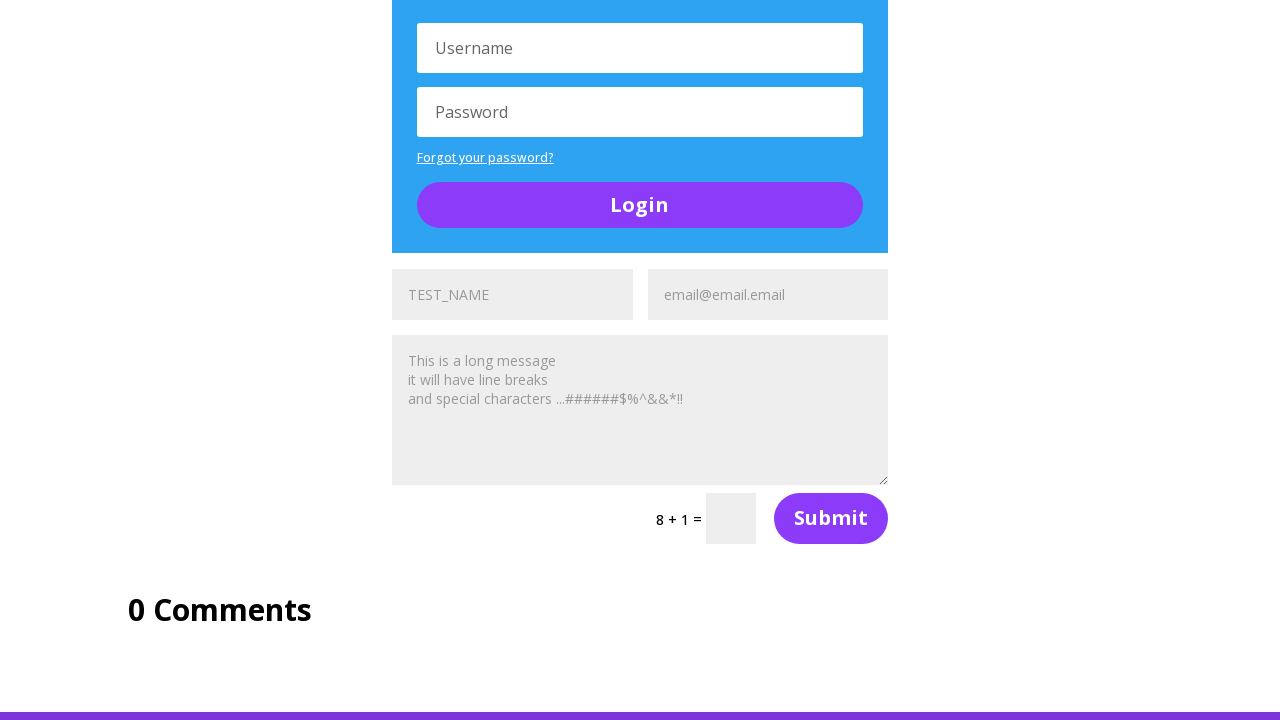

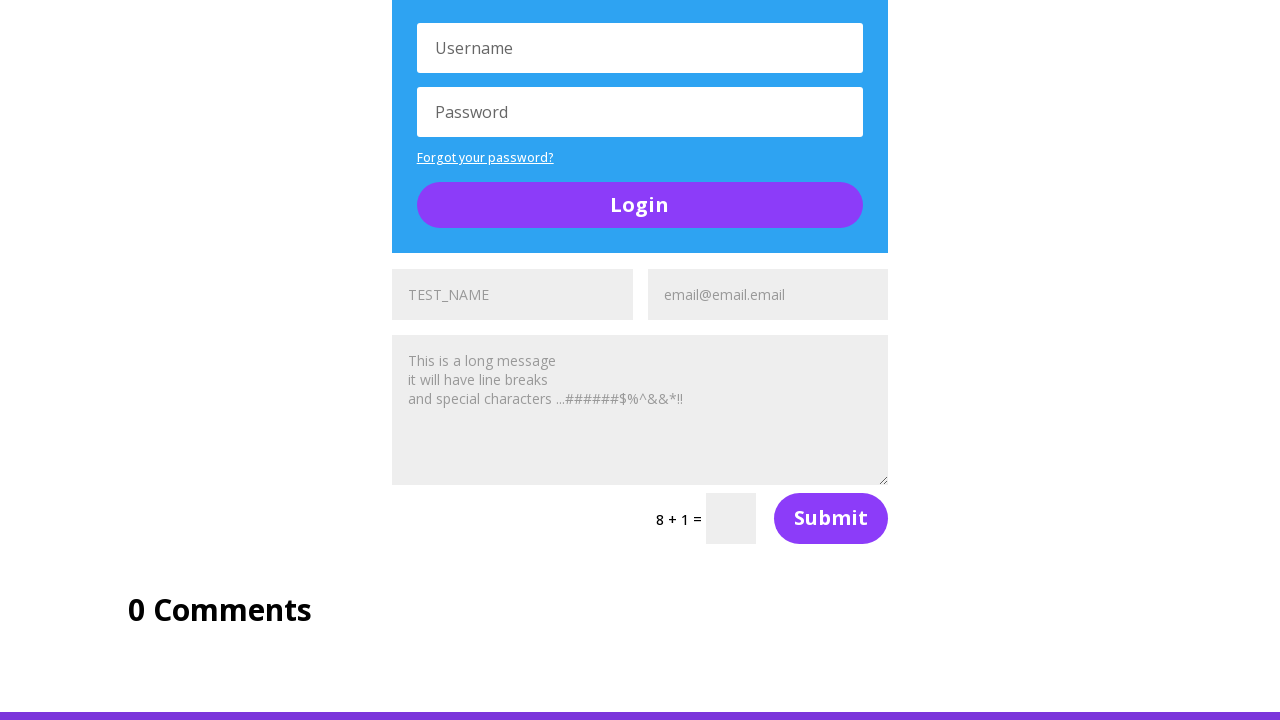